Tests calendar functionality on a practice site by clicking Top Deals link to open a new page, then selecting a specific date (September 23, 2027) from the calendar picker and validating the selected values.

Starting URL: https://rahulshettyacademy.com/seleniumPractise/

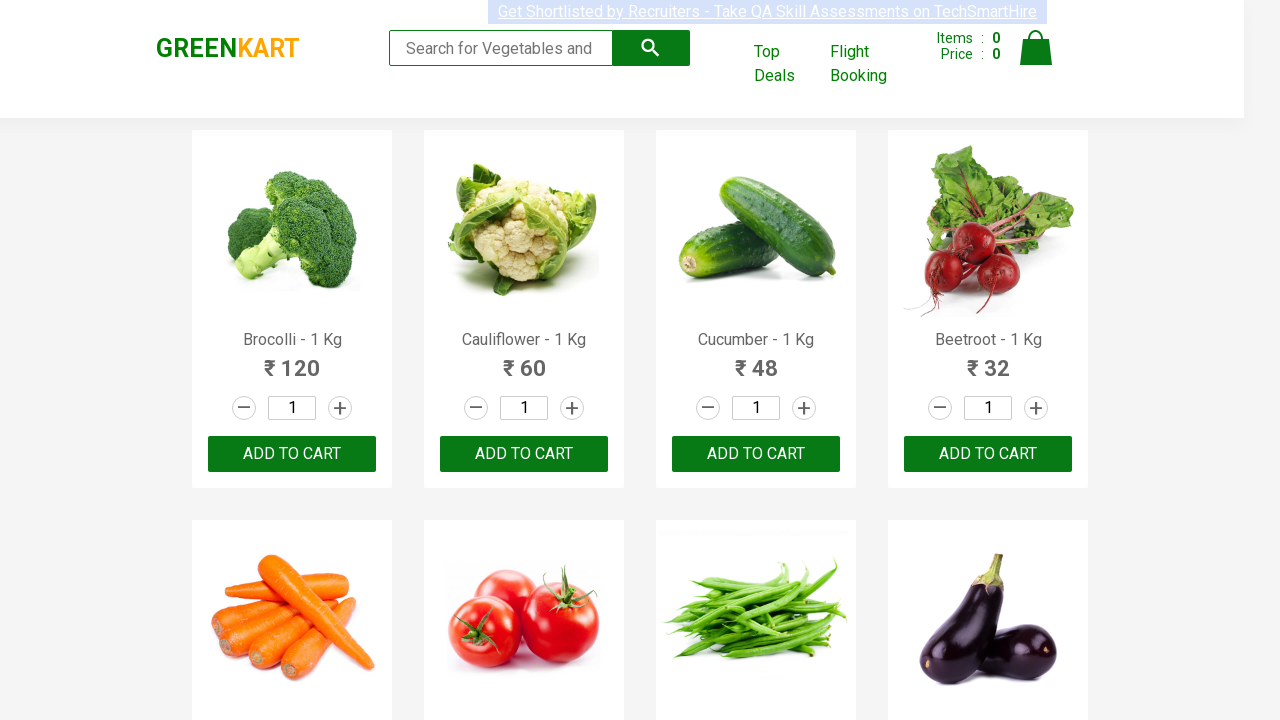

Verified logo contains GREEN text
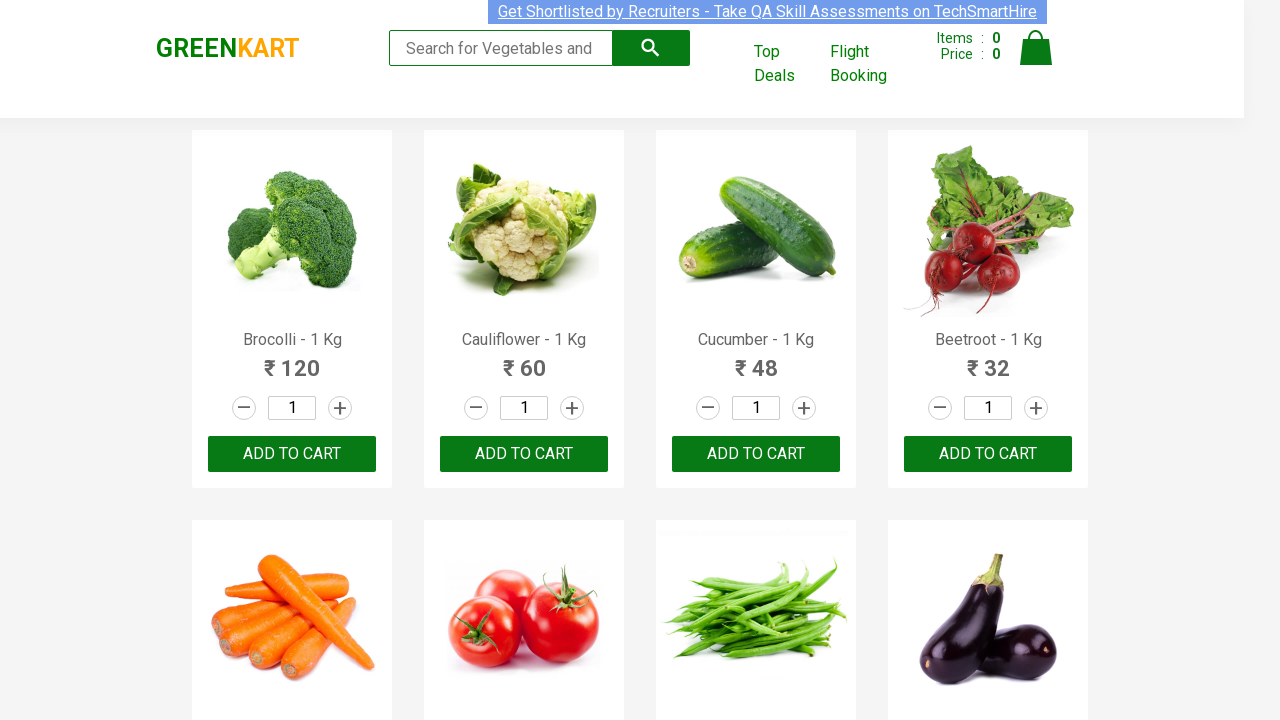

Clicked Top Deals link to open new page at (787, 64) on internal:role=link[name="Top Deals"i]
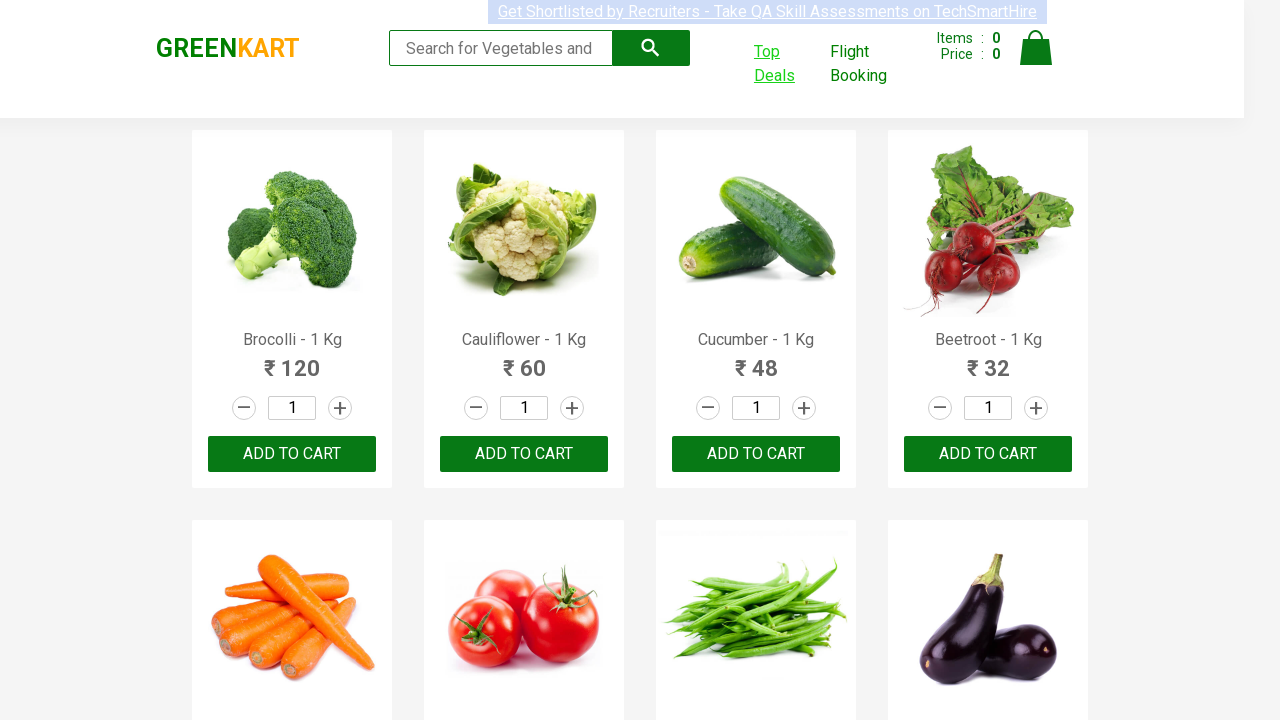

Waited for new page to load completely
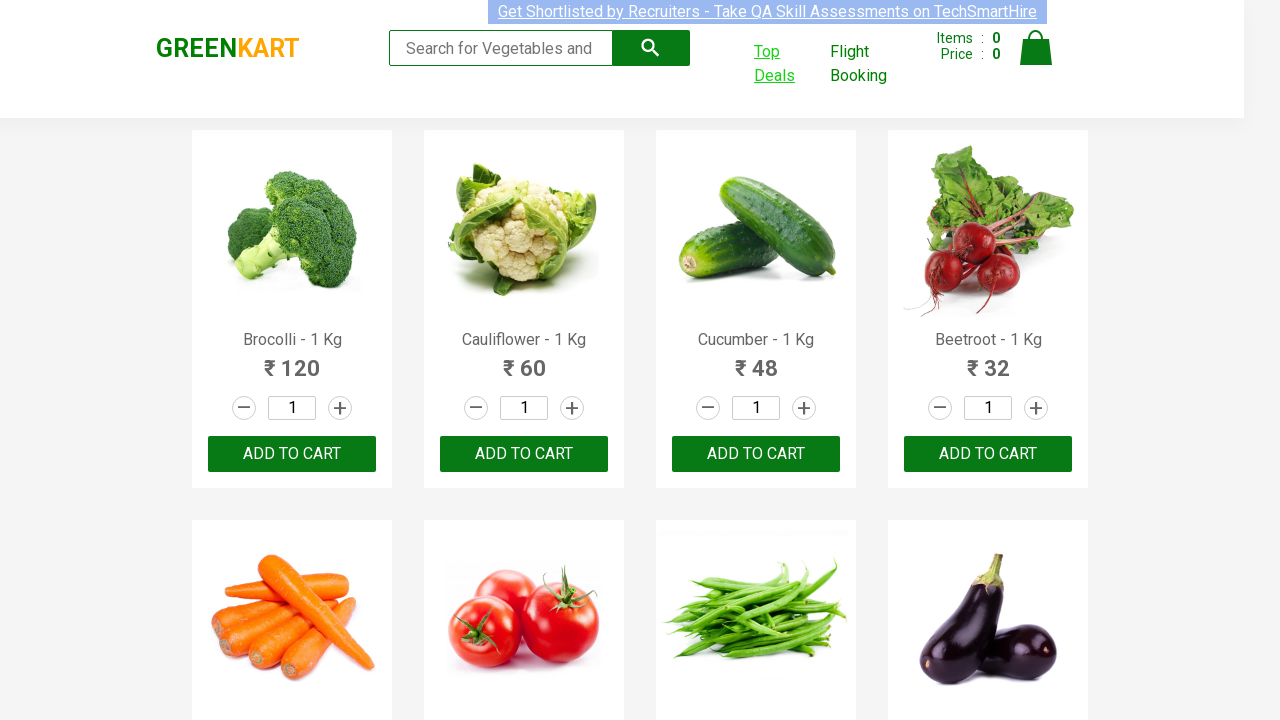

Clicked calendar picker to open date selector at (662, 508) on .react-date-picker__inputGroup
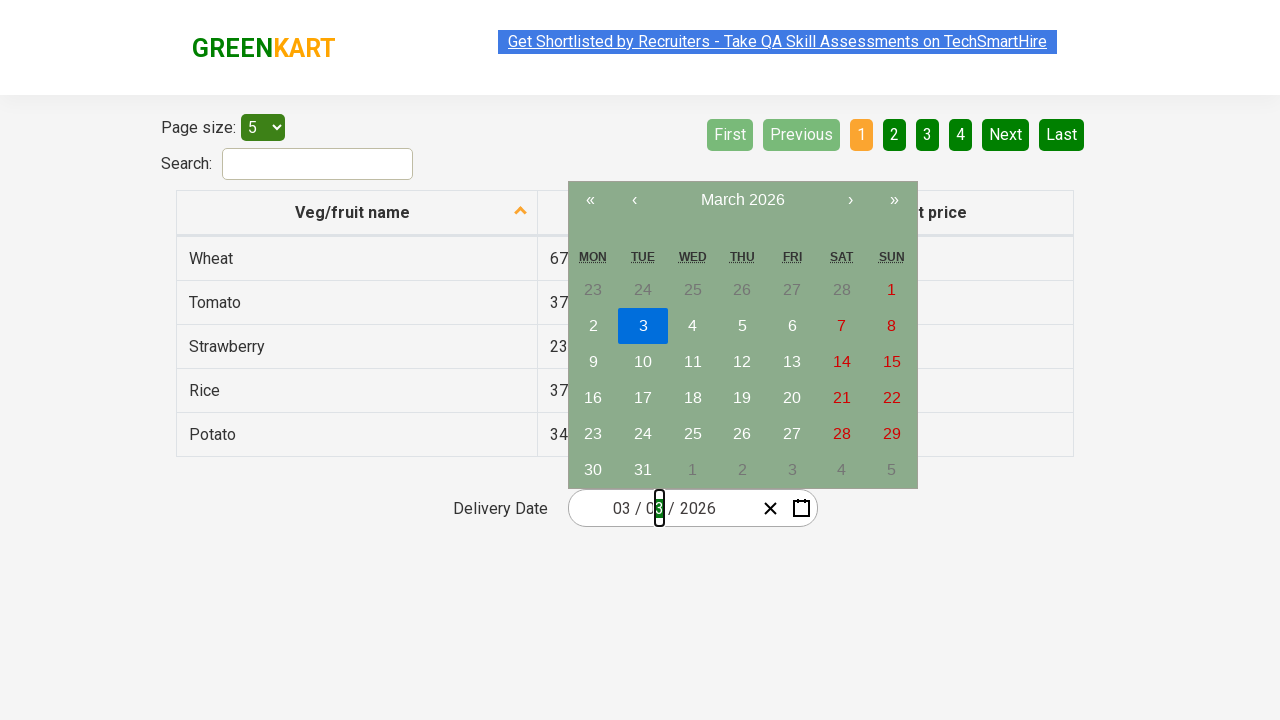

Clicked navigation label first time to navigate towards year selection at (742, 200) on .react-calendar__navigation__label
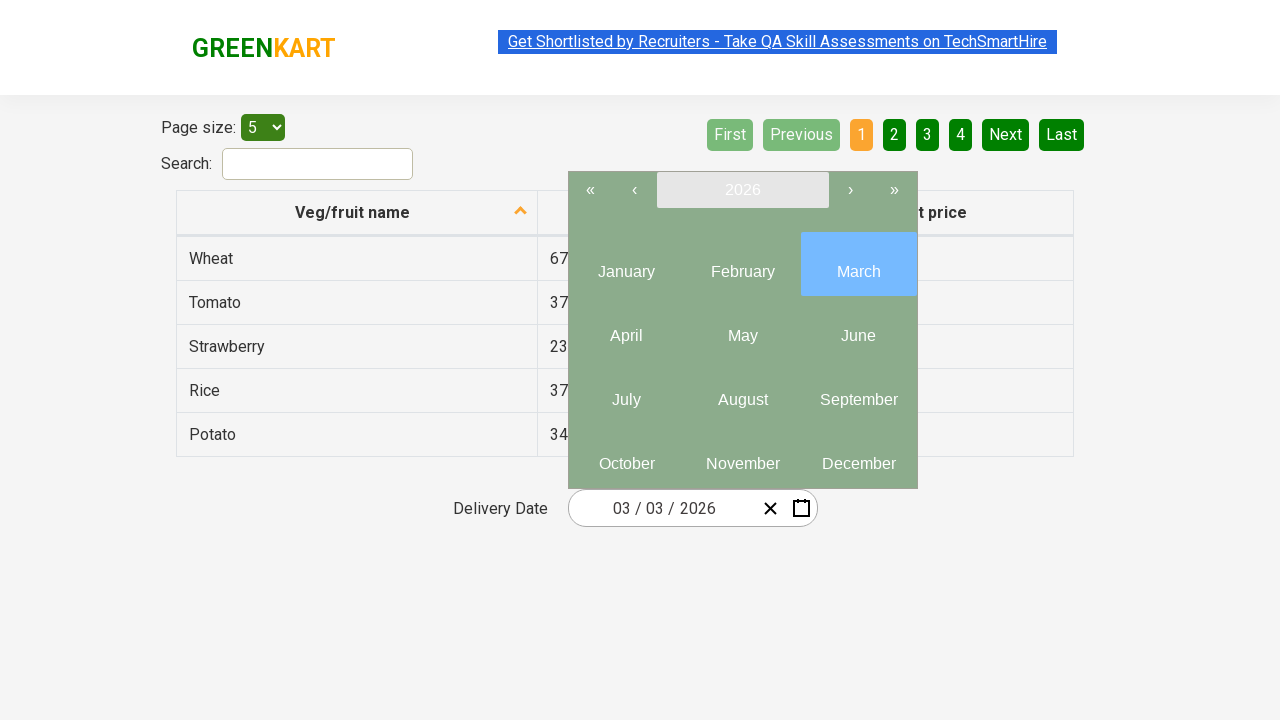

Clicked navigation label second time to reach year selection view at (742, 190) on .react-calendar__navigation__label
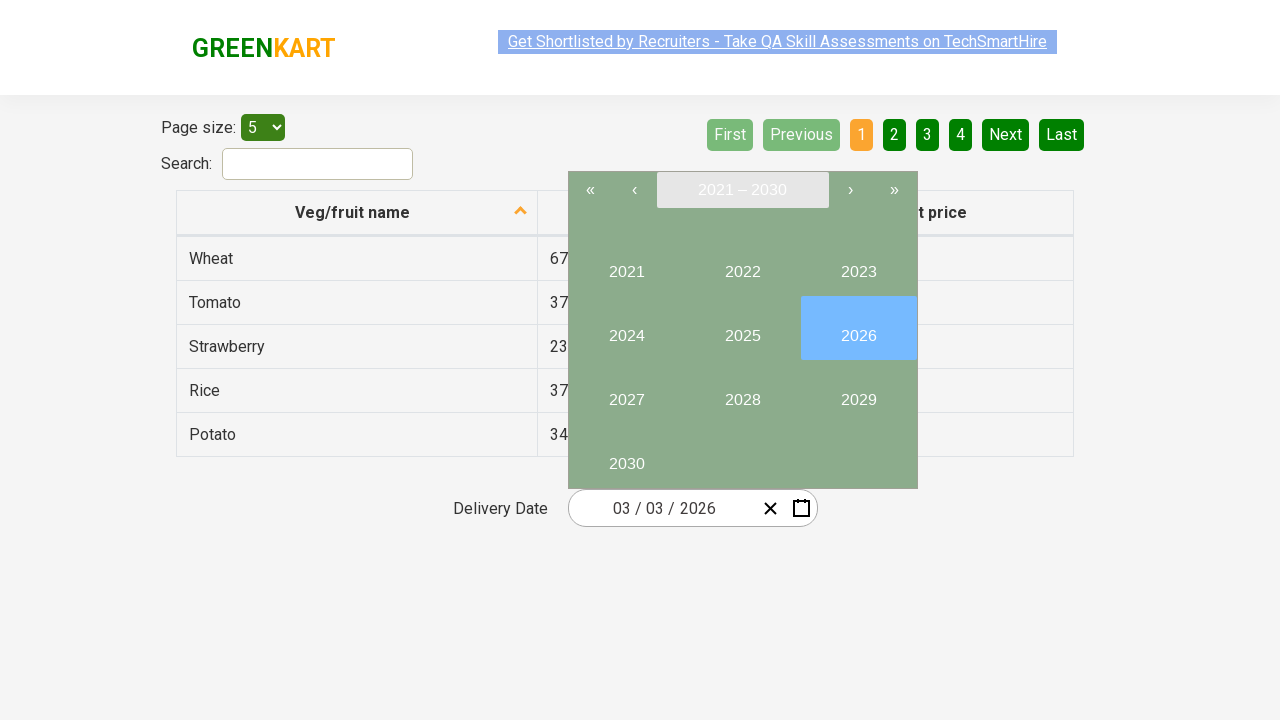

Selected year 2027 from calendar at (626, 392) on internal:text="2027"i
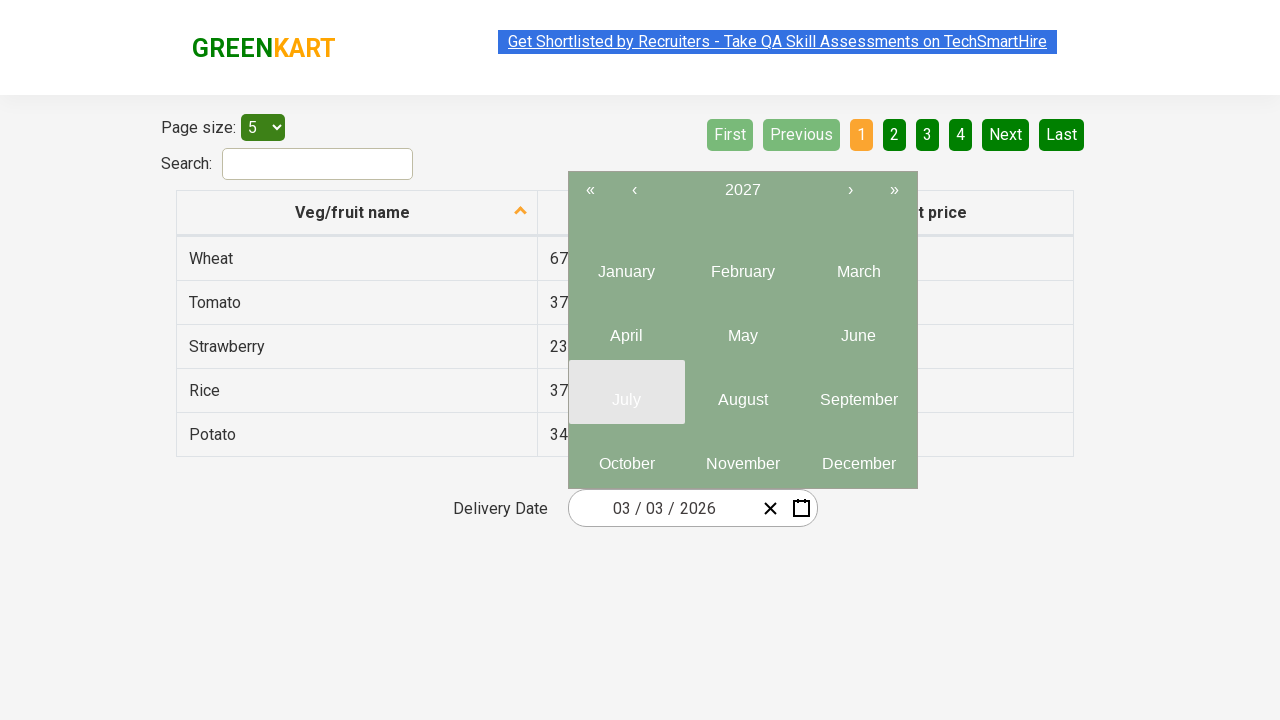

Selected month September (month 9) from calendar at (858, 392) on button.react-calendar__tile >> nth=8
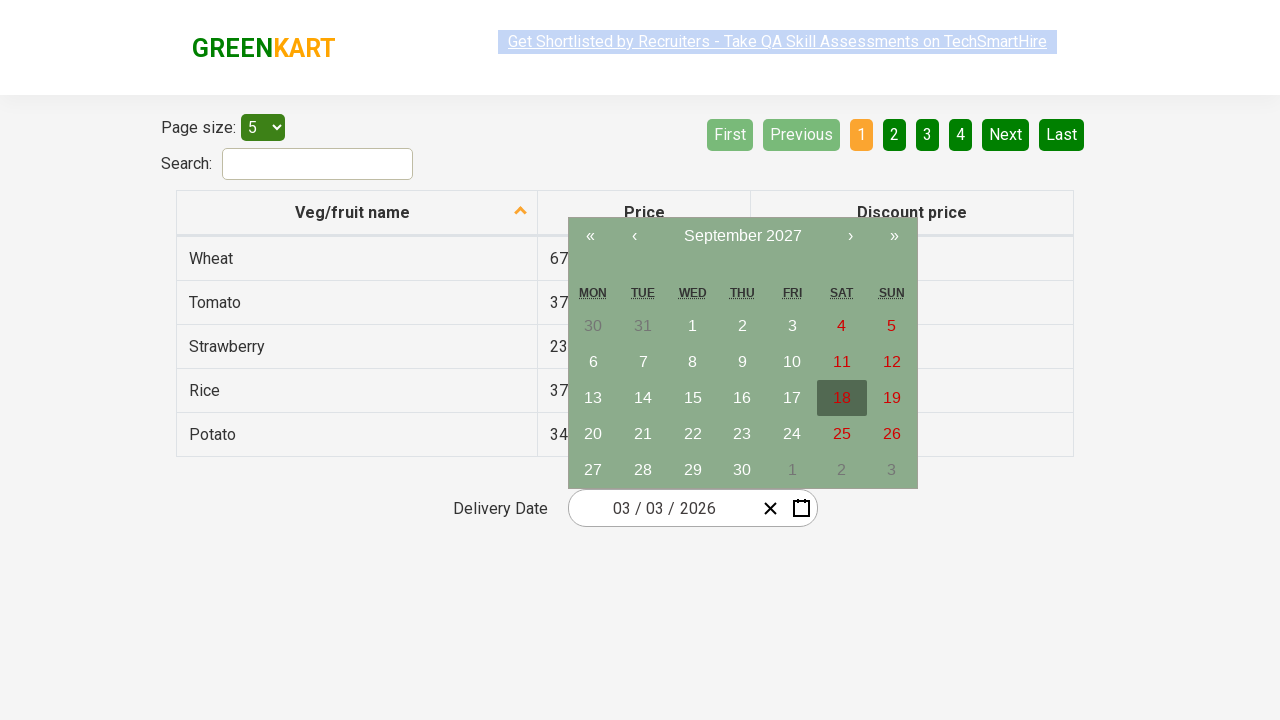

Selected day 23 from calendar picker at (742, 434) on abbr[aria-label*='23']
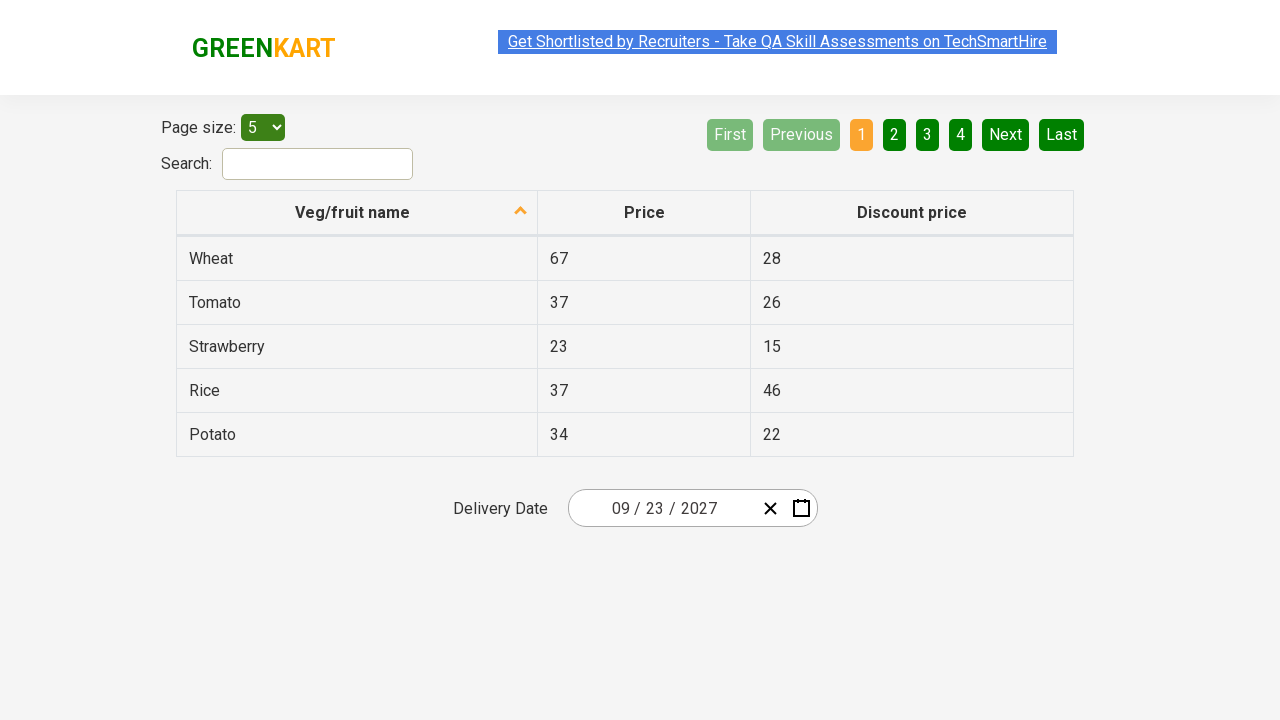

Validated calendar input field 1 contains expected value '9'
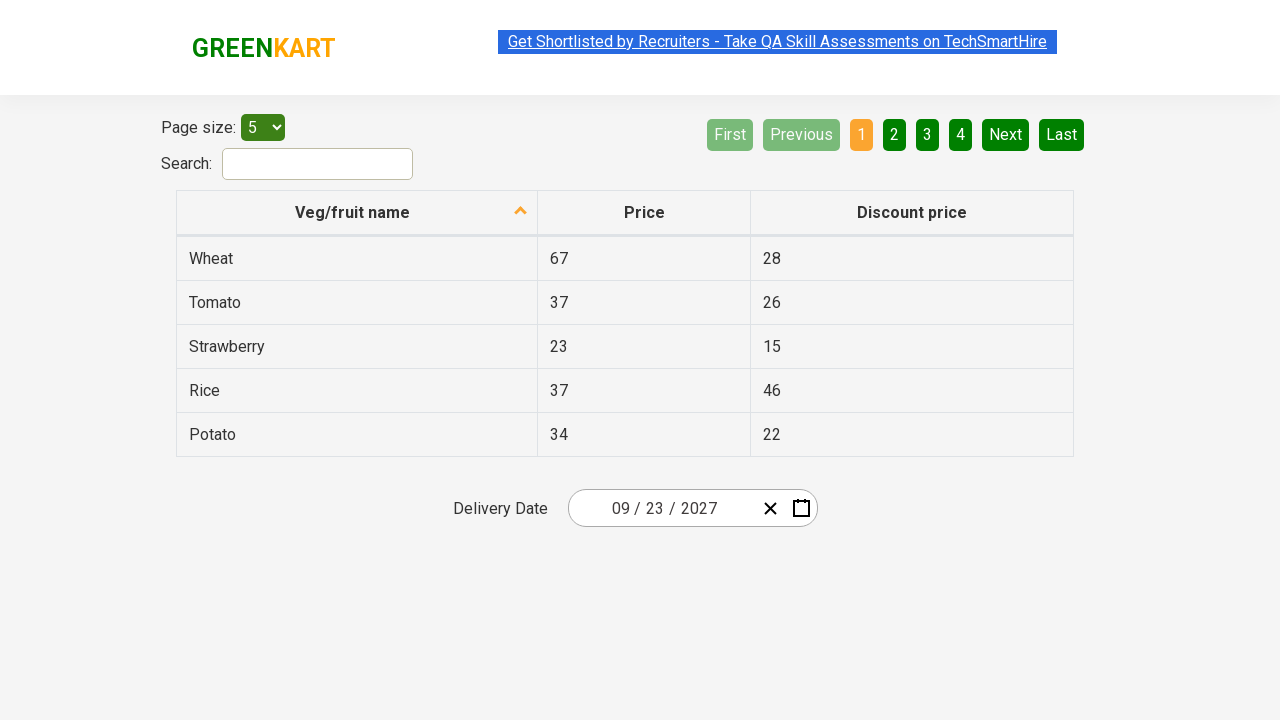

Validated calendar input field 2 contains expected value '23'
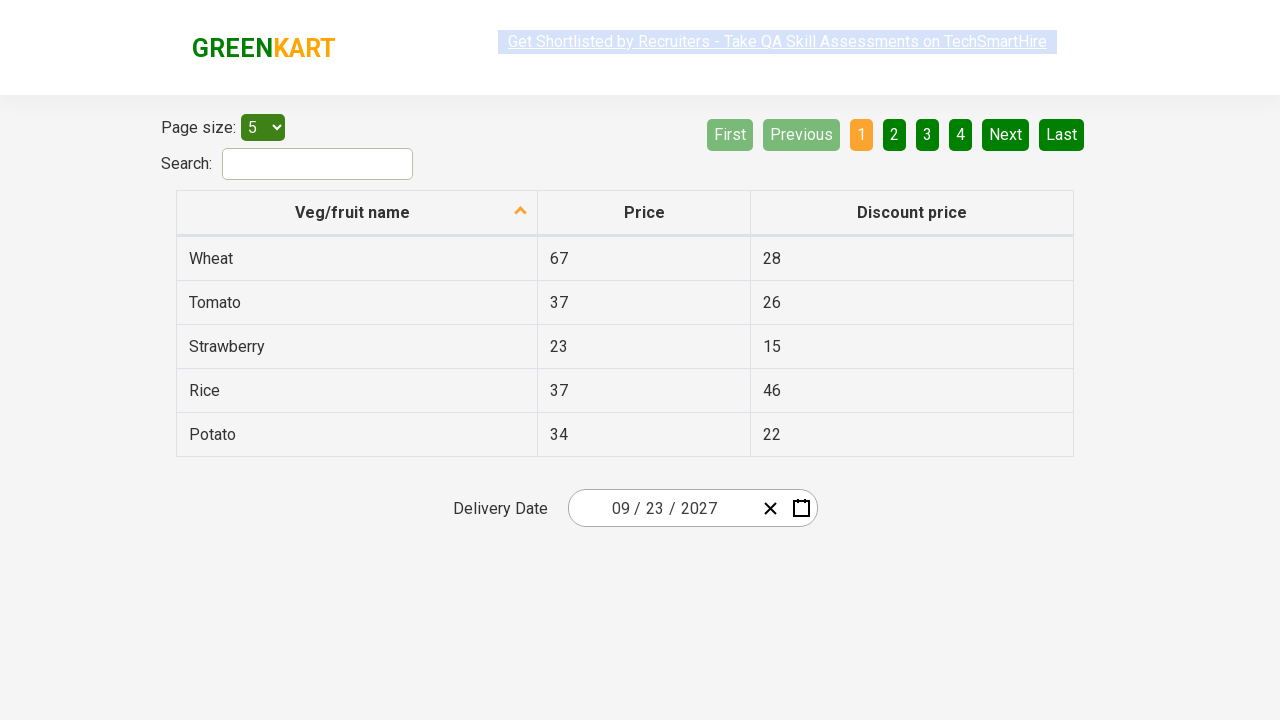

Validated calendar input field 3 contains expected value '2027'
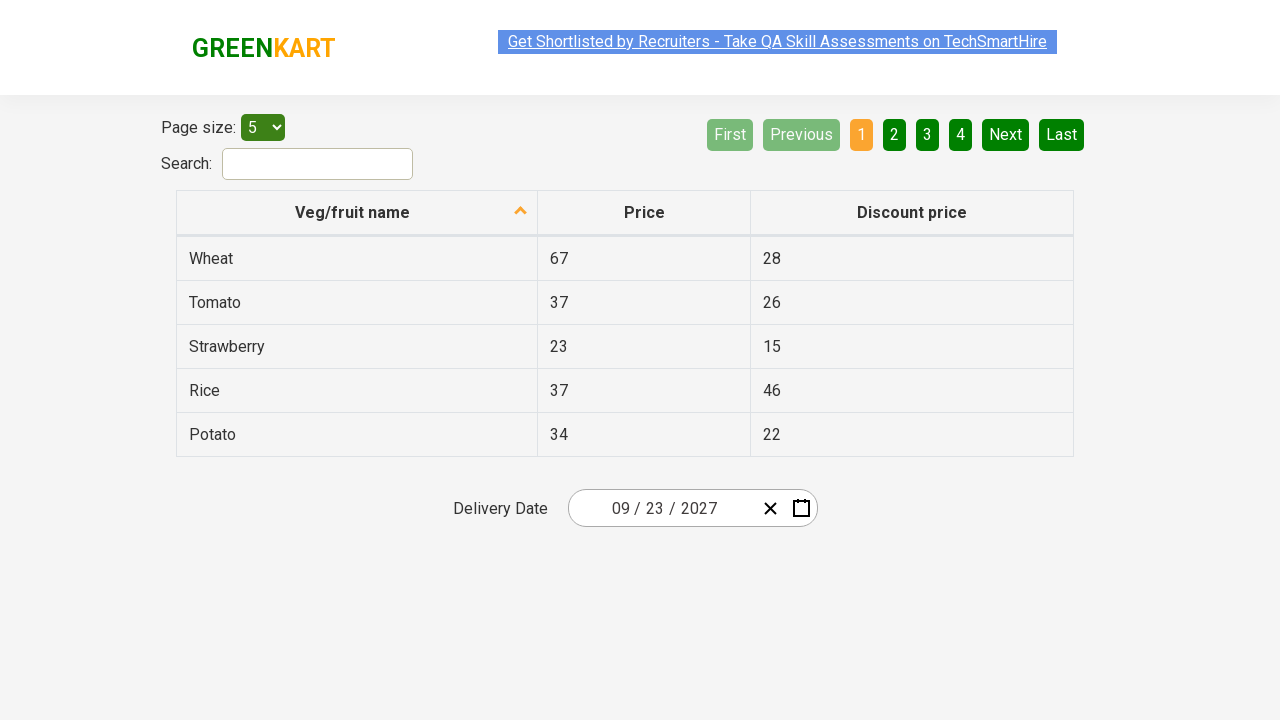

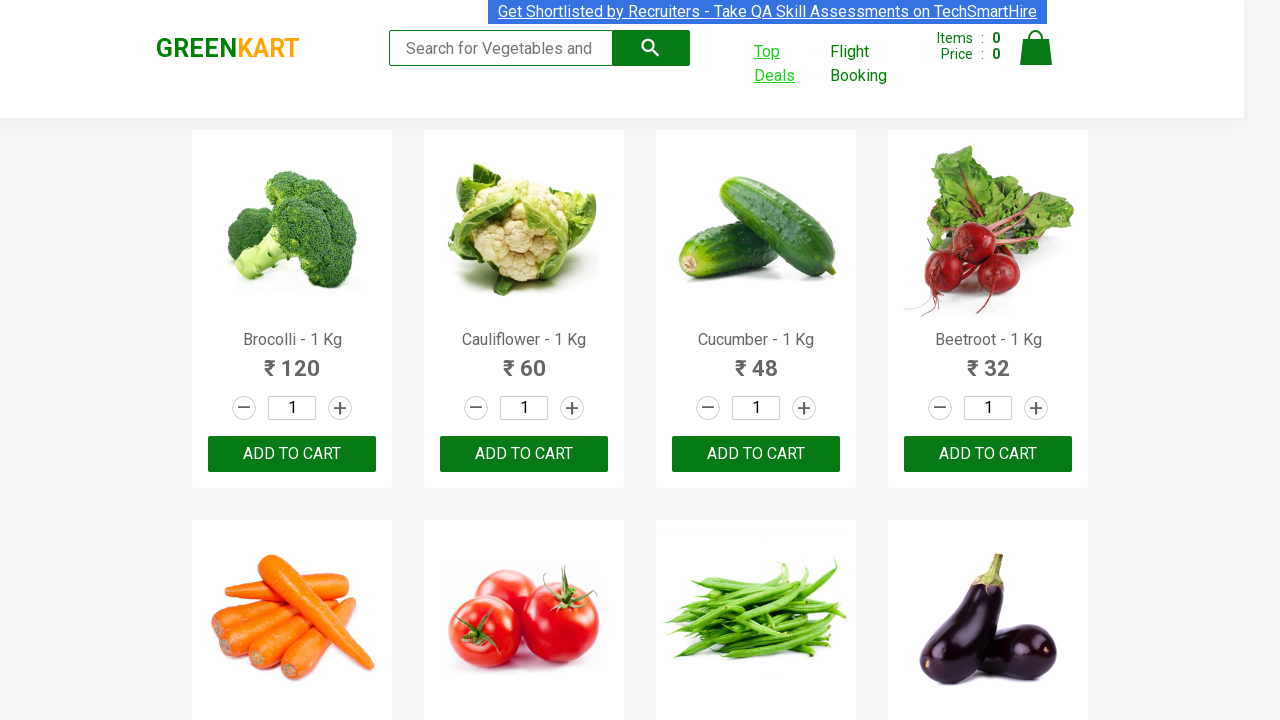